Verifies that the BestBuy page title does not contain the word "Rest"

Starting URL: https://www.bestbuy.com/

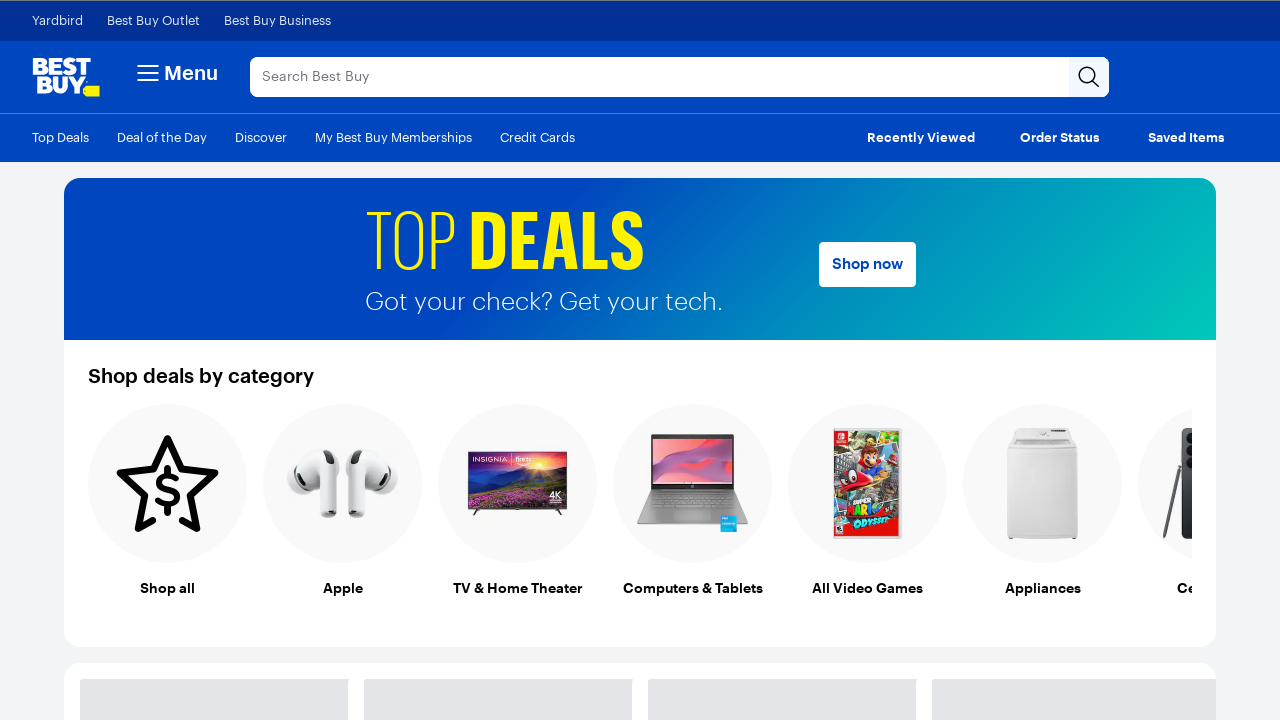

Navigated to BestBuy homepage
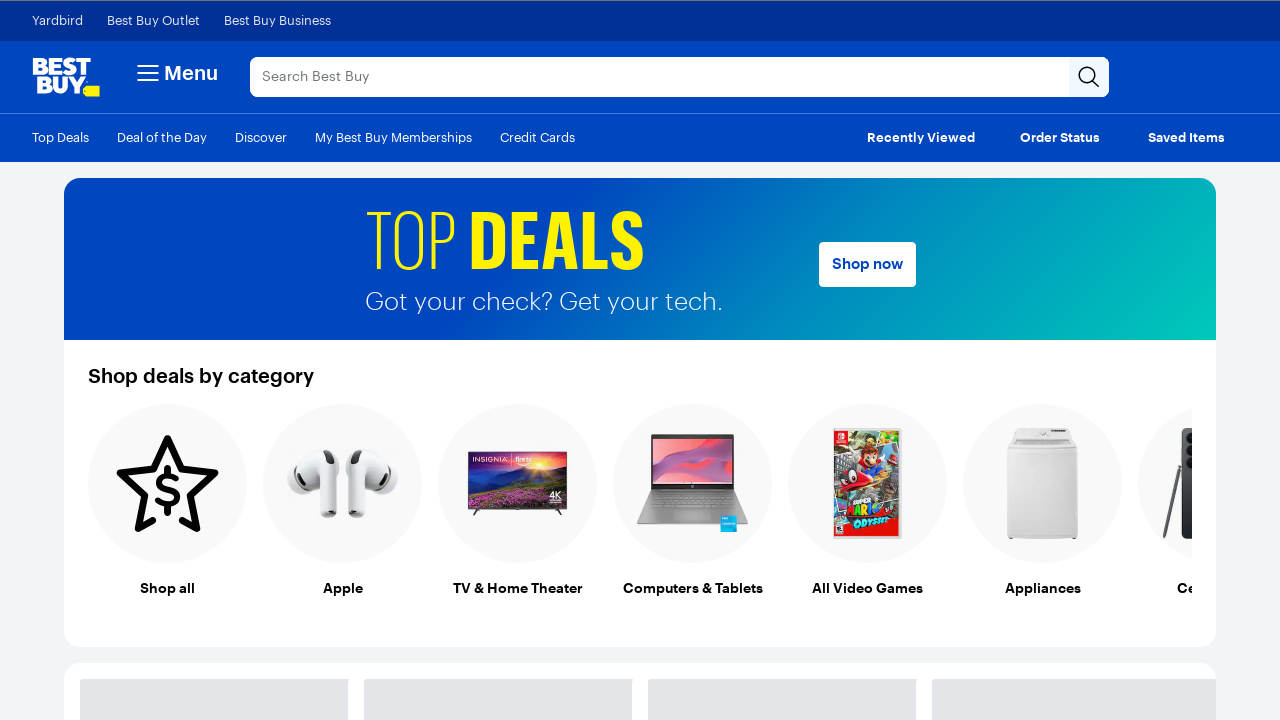

Retrieved page title
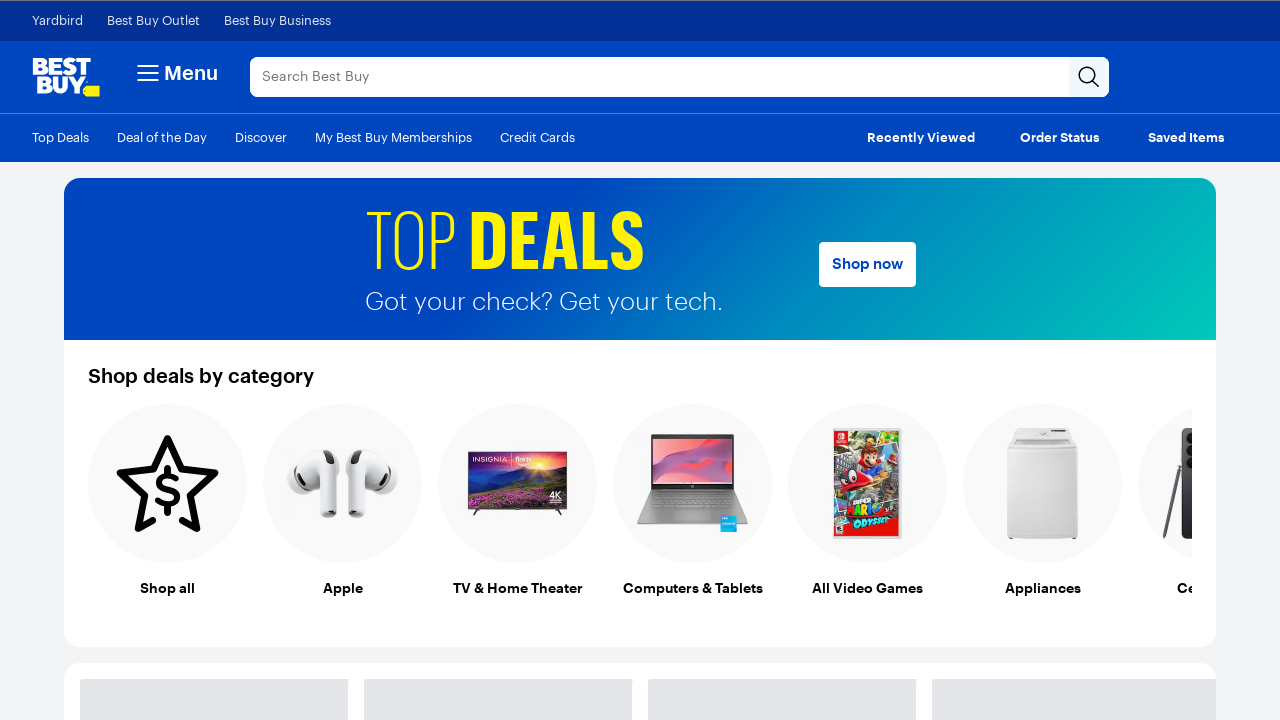

Verified that page title does not contain 'Rest'
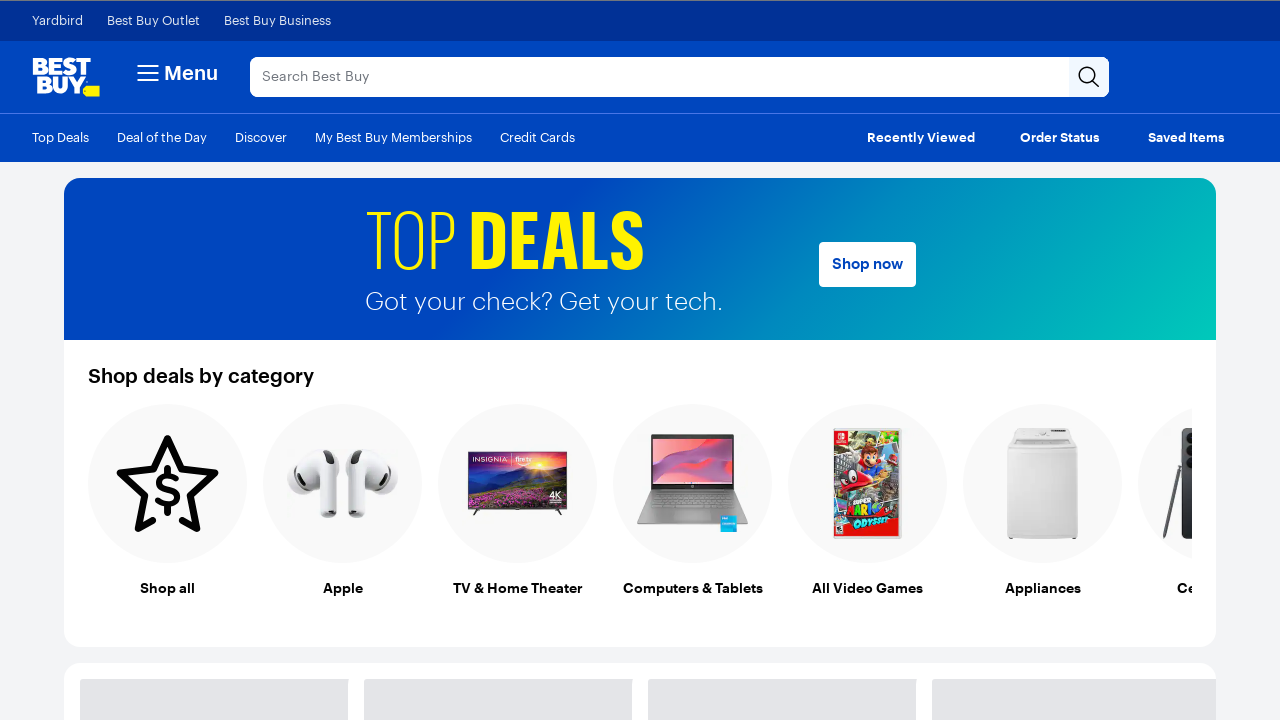

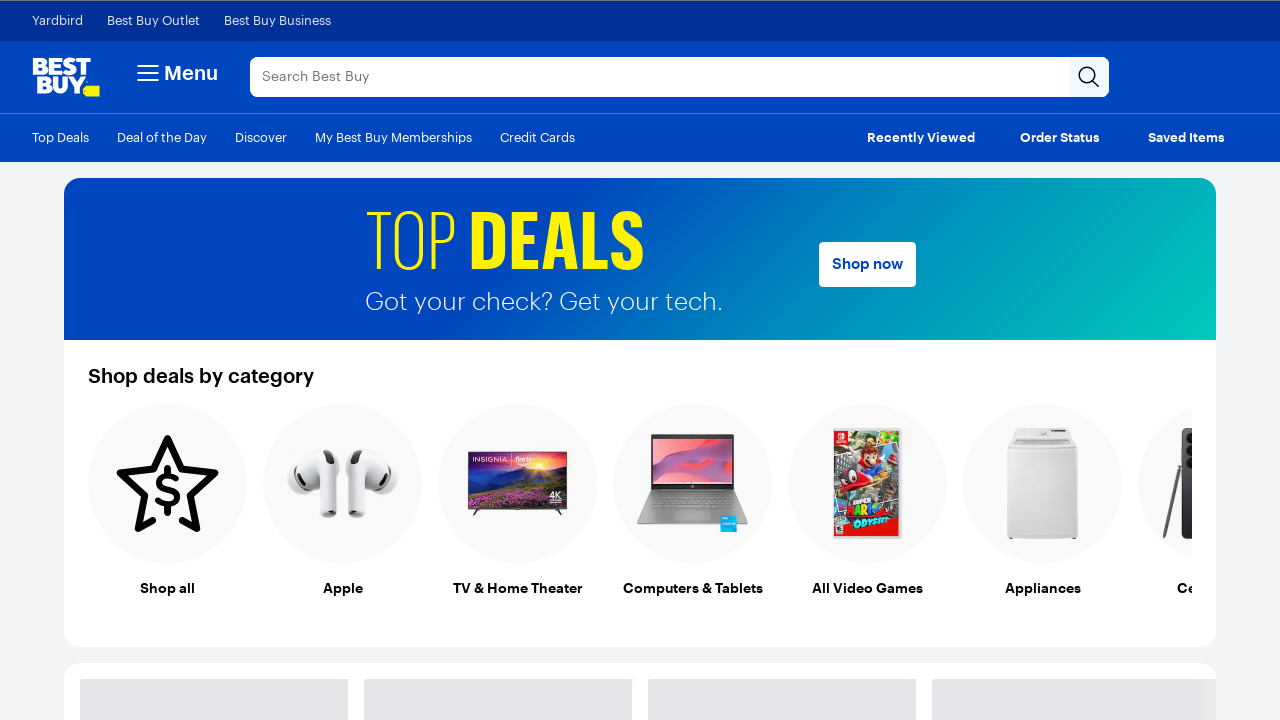